Tests dropdown selection functionality by selecting different options from a dropdown menu and verifying the selected values

Starting URL: https://the-internet.herokuapp.com/

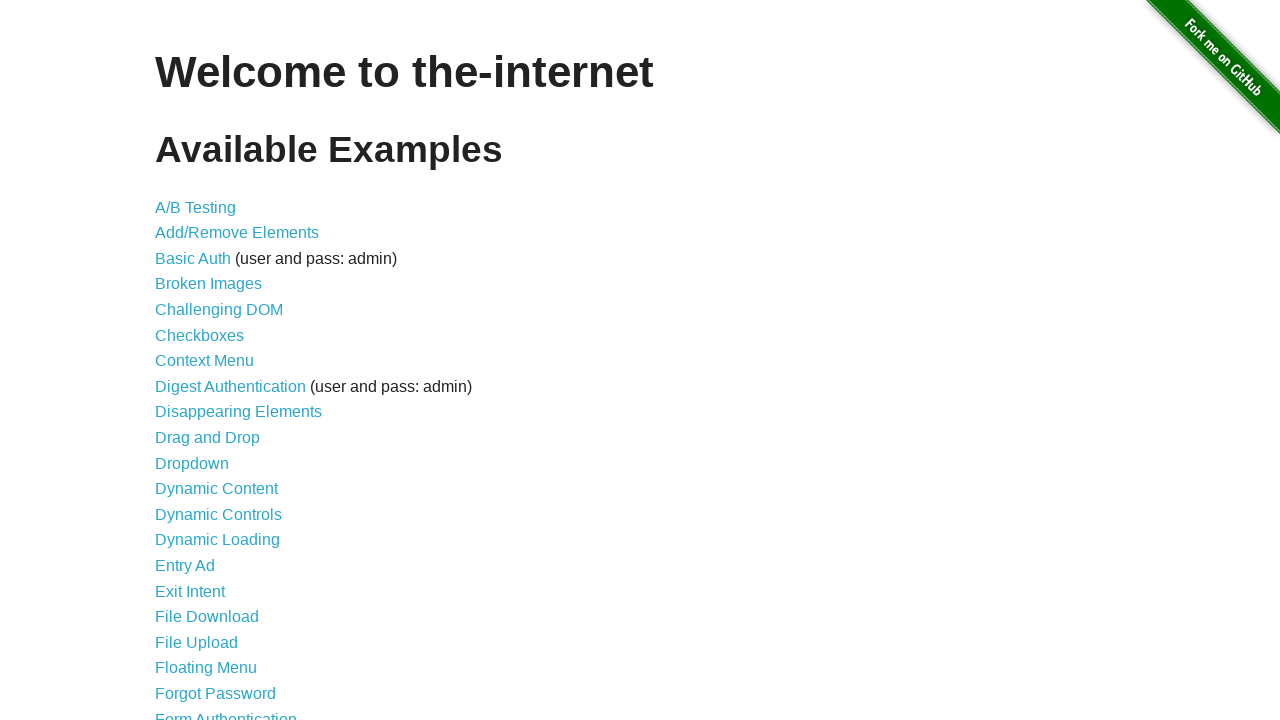

Clicked on Dropdown link at (192, 463) on internal:role=link[name="Dropdown"i]
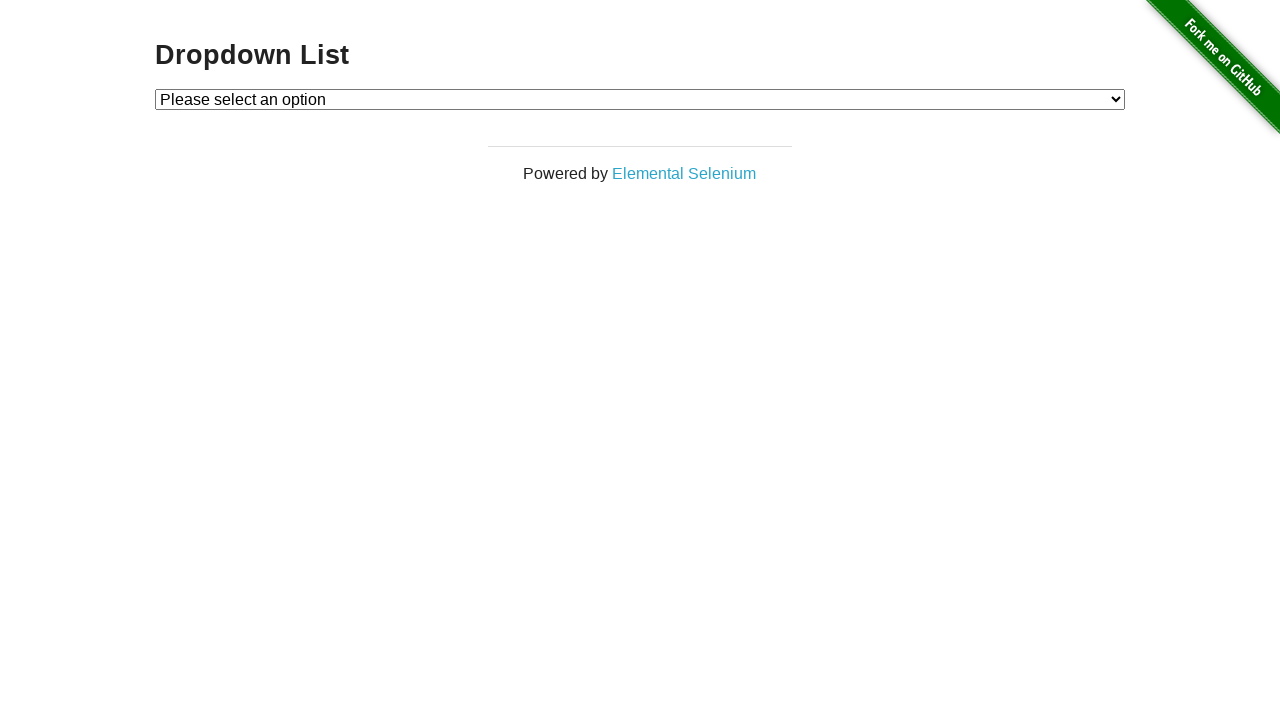

Selected option 2 from dropdown on #dropdown
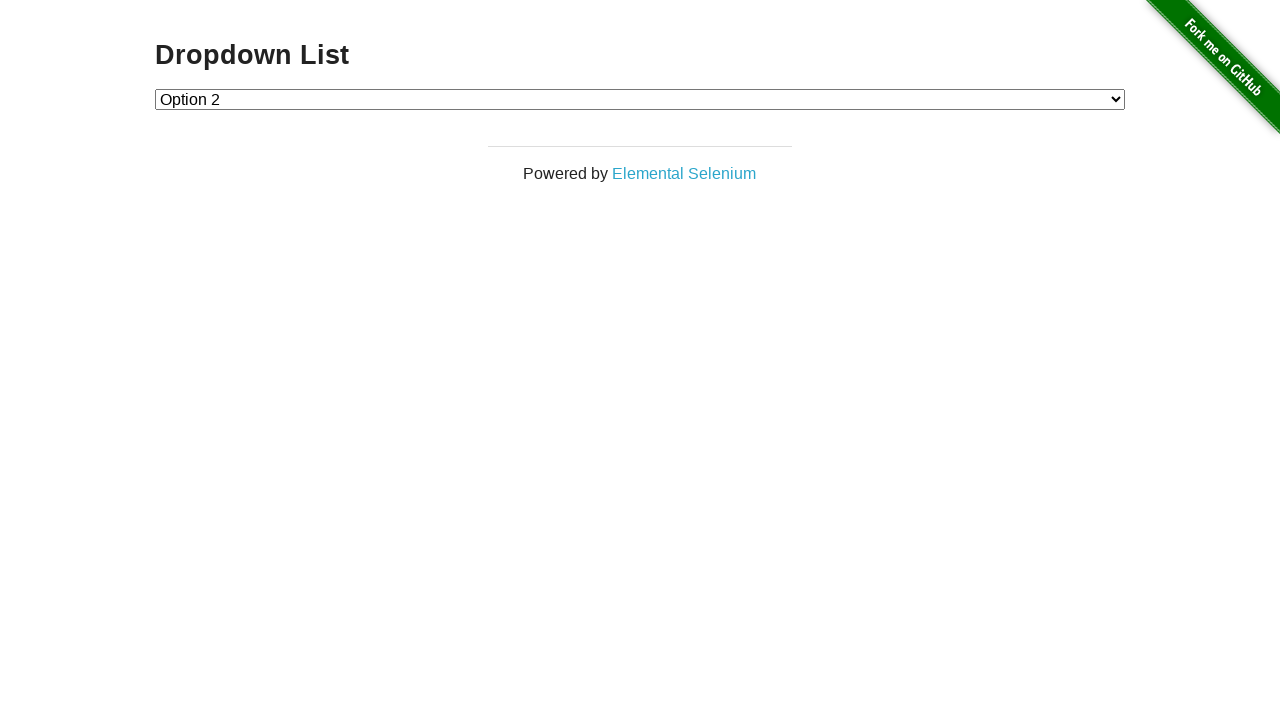

Selected option 1 from dropdown on #dropdown
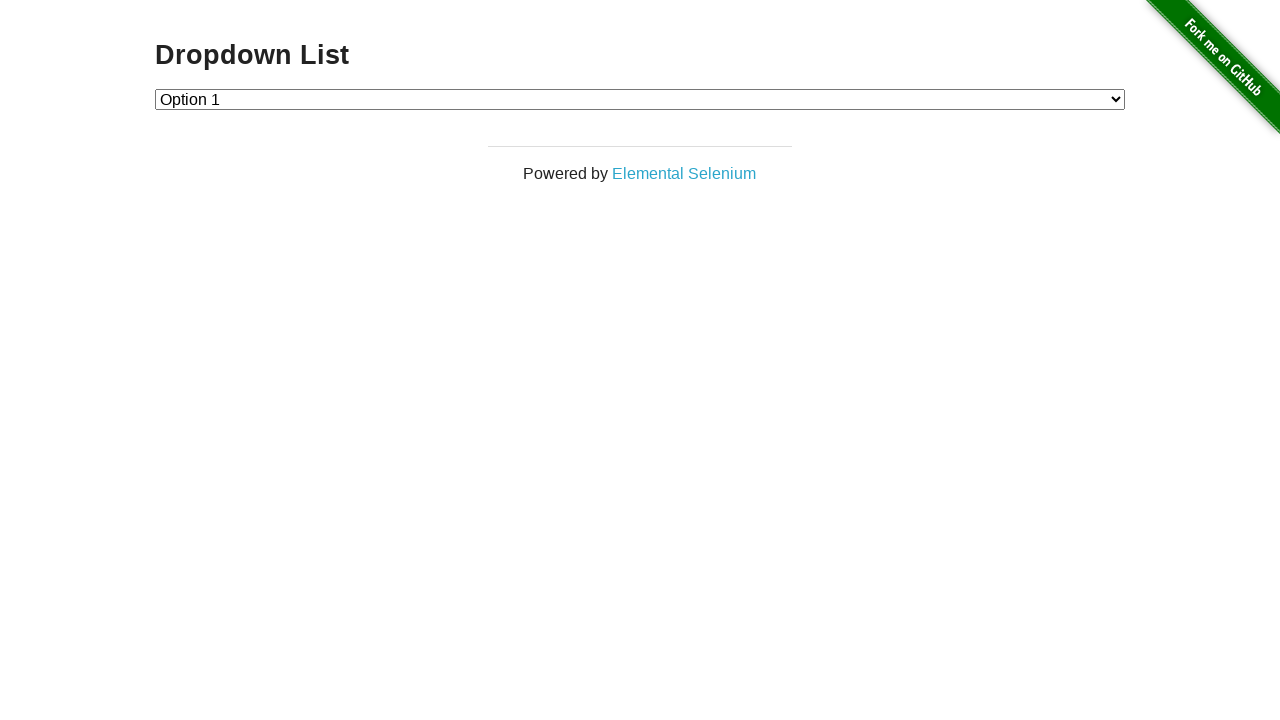

Selected option 2 from dropdown again on #dropdown
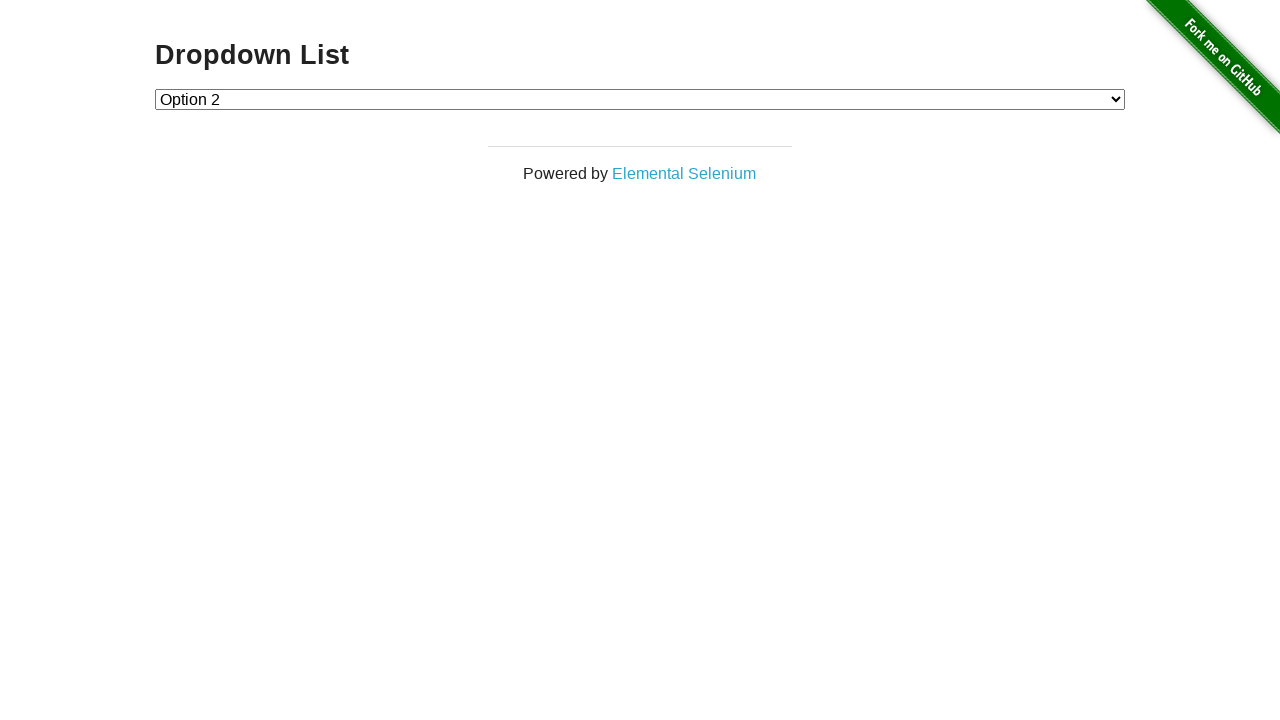

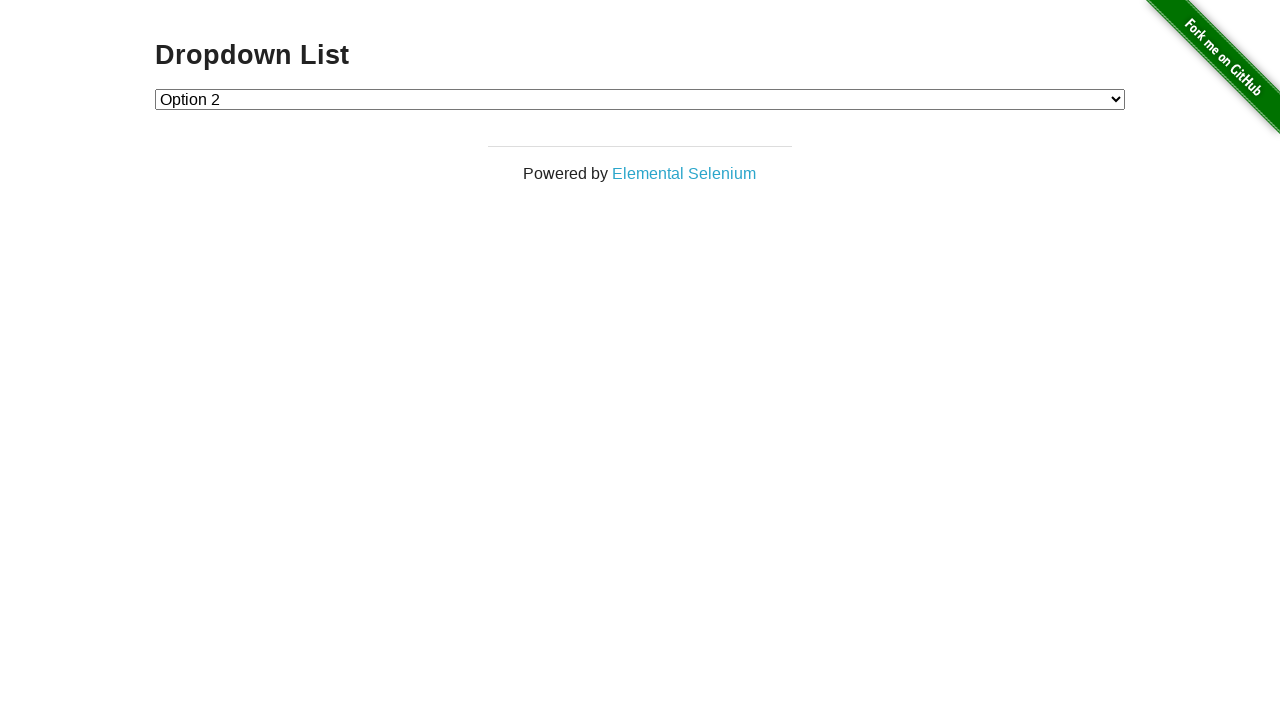